Tests adding multiple tasks to a ToDo list by entering task names and clicking add button for each task

Starting URL: https://v1.training-support.net/selenium/todo-list

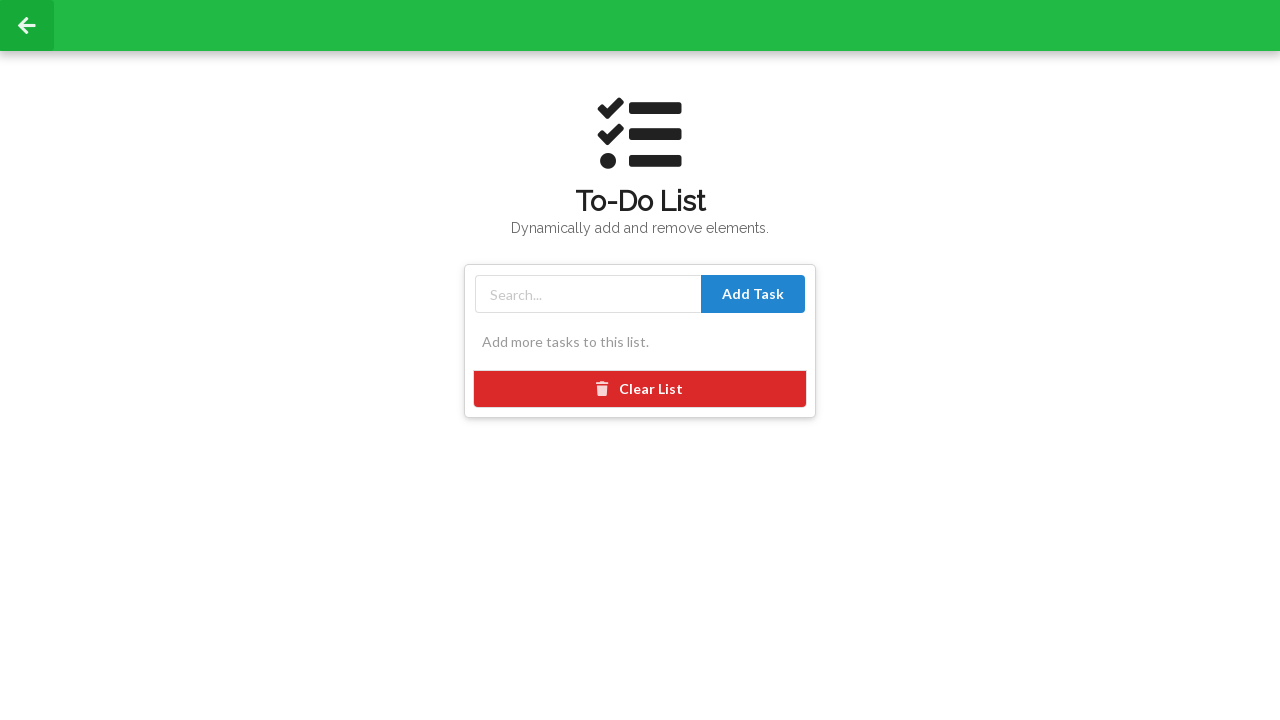

Clicked to activate/open the task input area at (640, 389) on xpath=//div[@class = 'ui red bottom attached button']
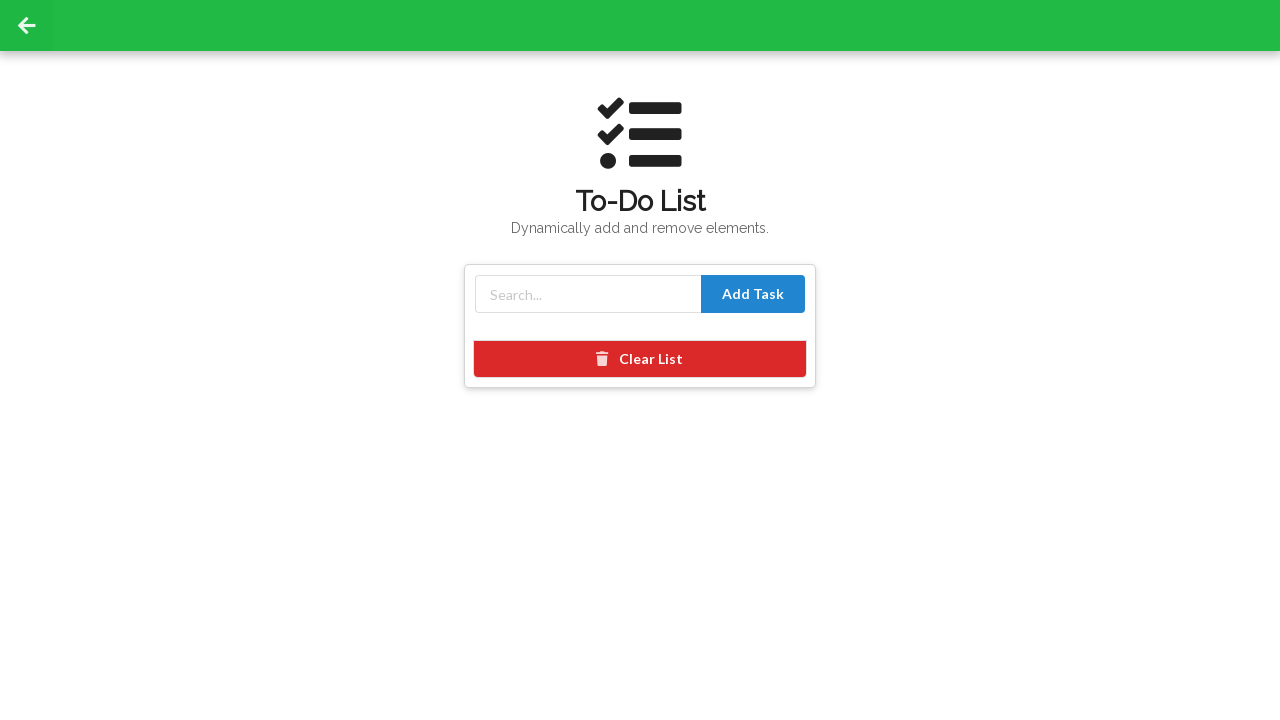

Filled task input field with 'Complete assignment' on #taskInput
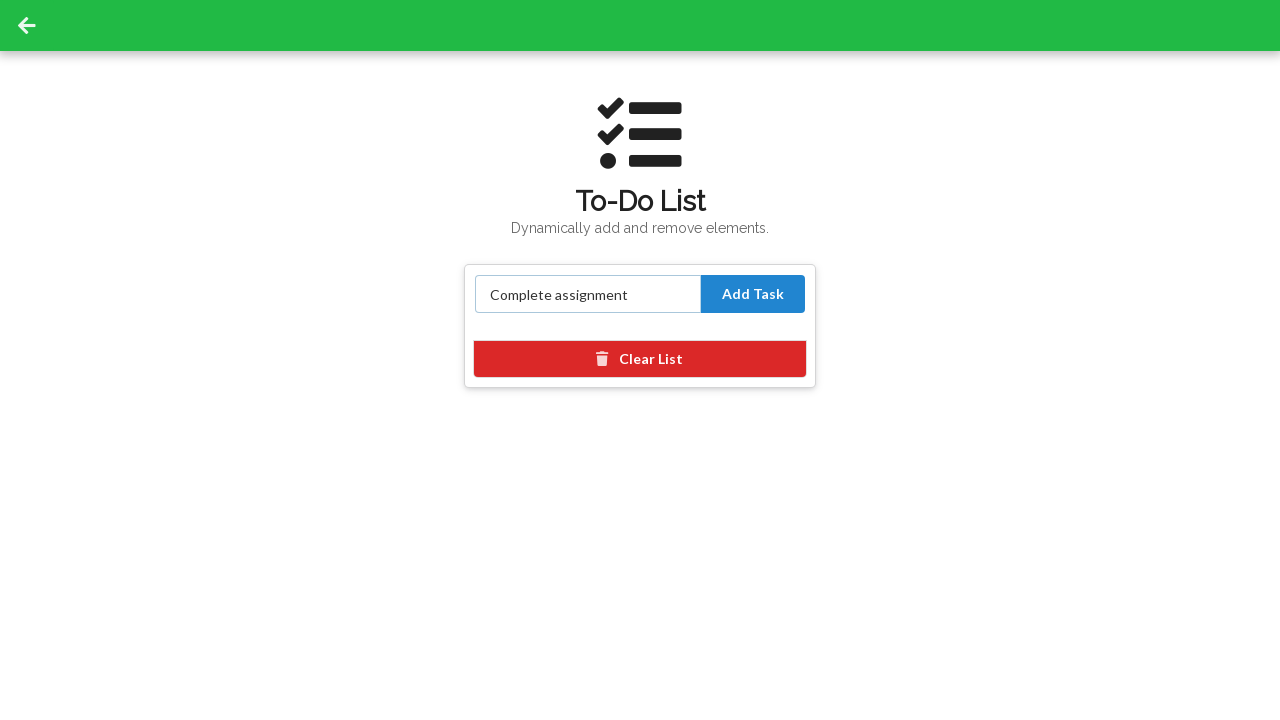

Clicked add button to add first task at (753, 294) on xpath=//button[@class = 'ui blue button']
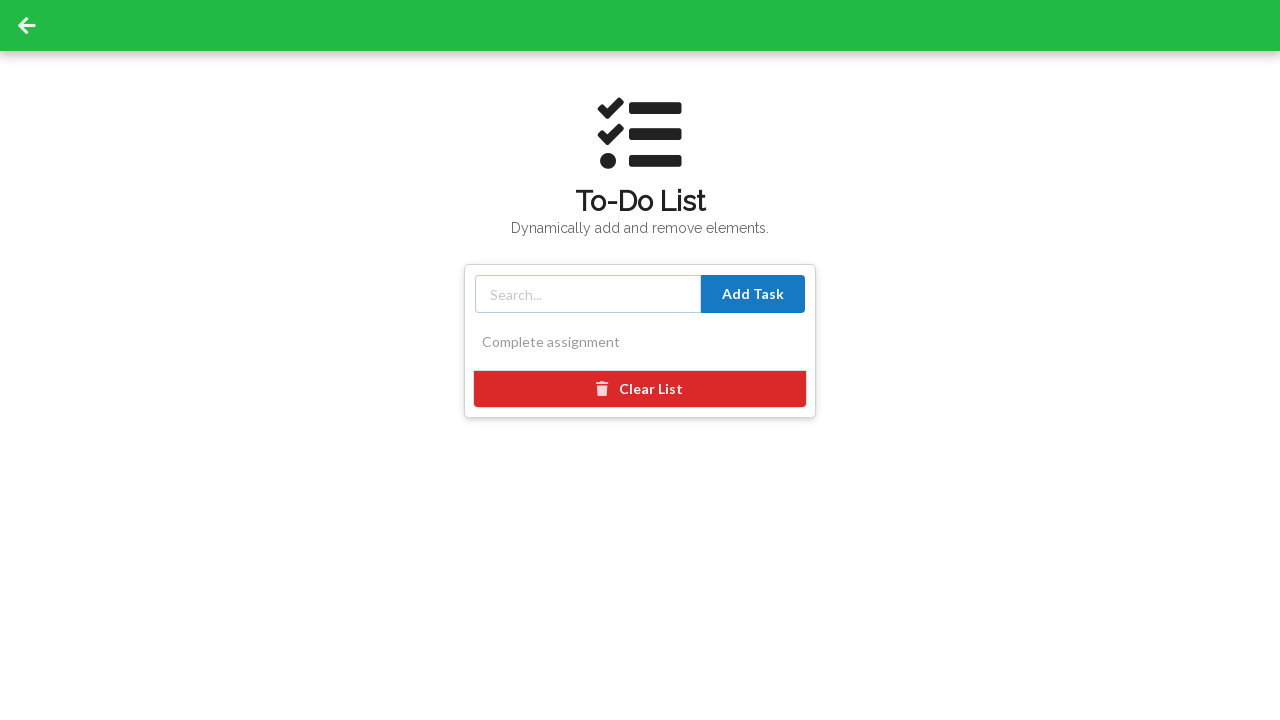

Filled task input field with 'Review notes' on #taskInput
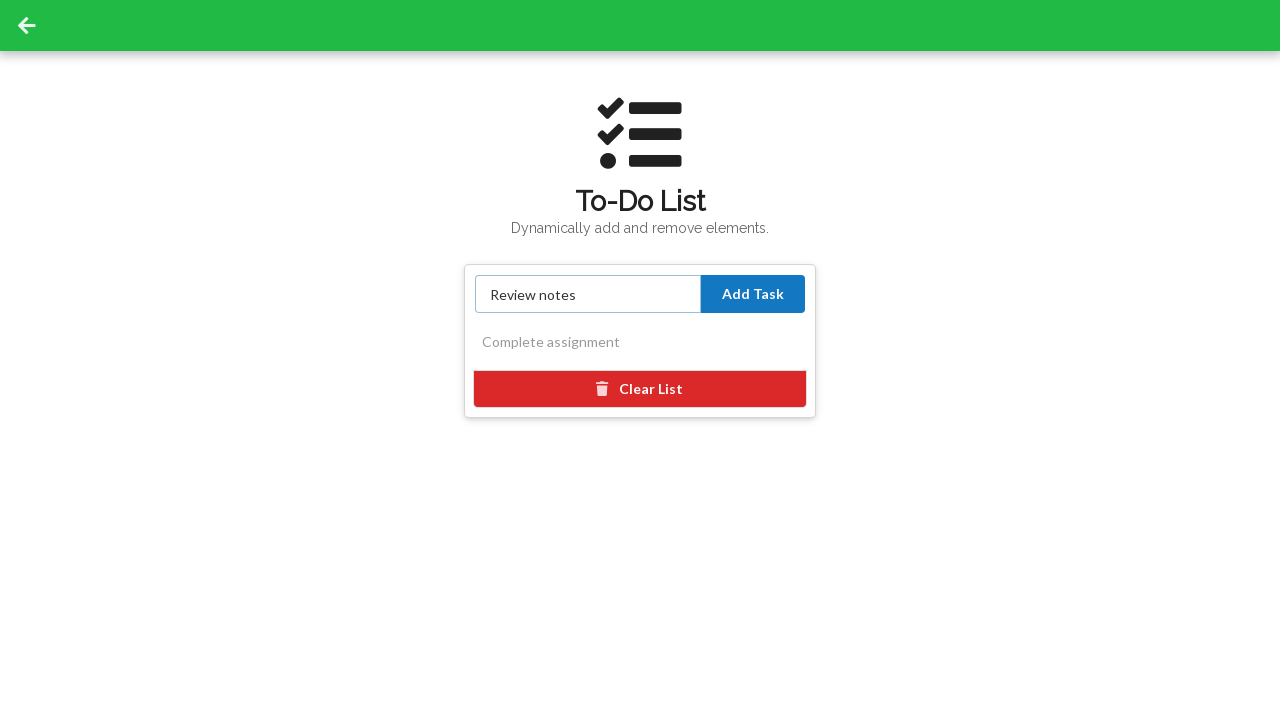

Clicked add button to add second task at (753, 294) on xpath=//button[@class = 'ui blue button']
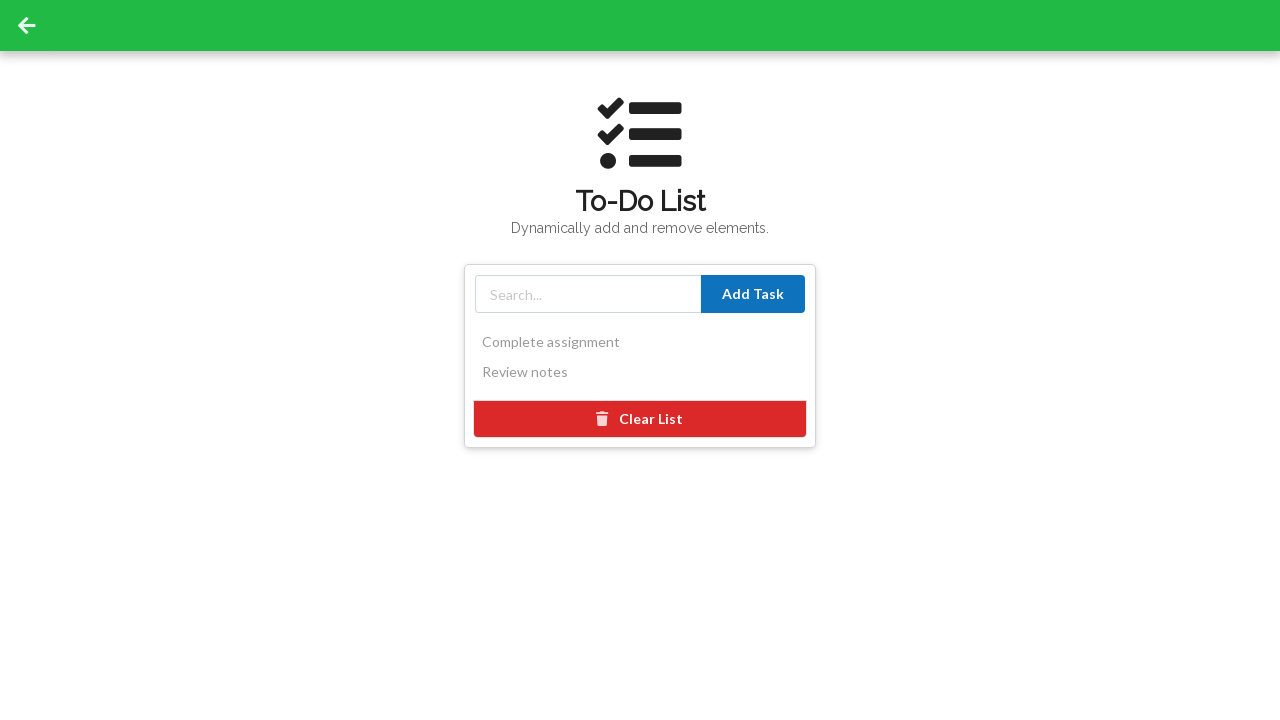

Filled task input field with 'Prepare presentation' on #taskInput
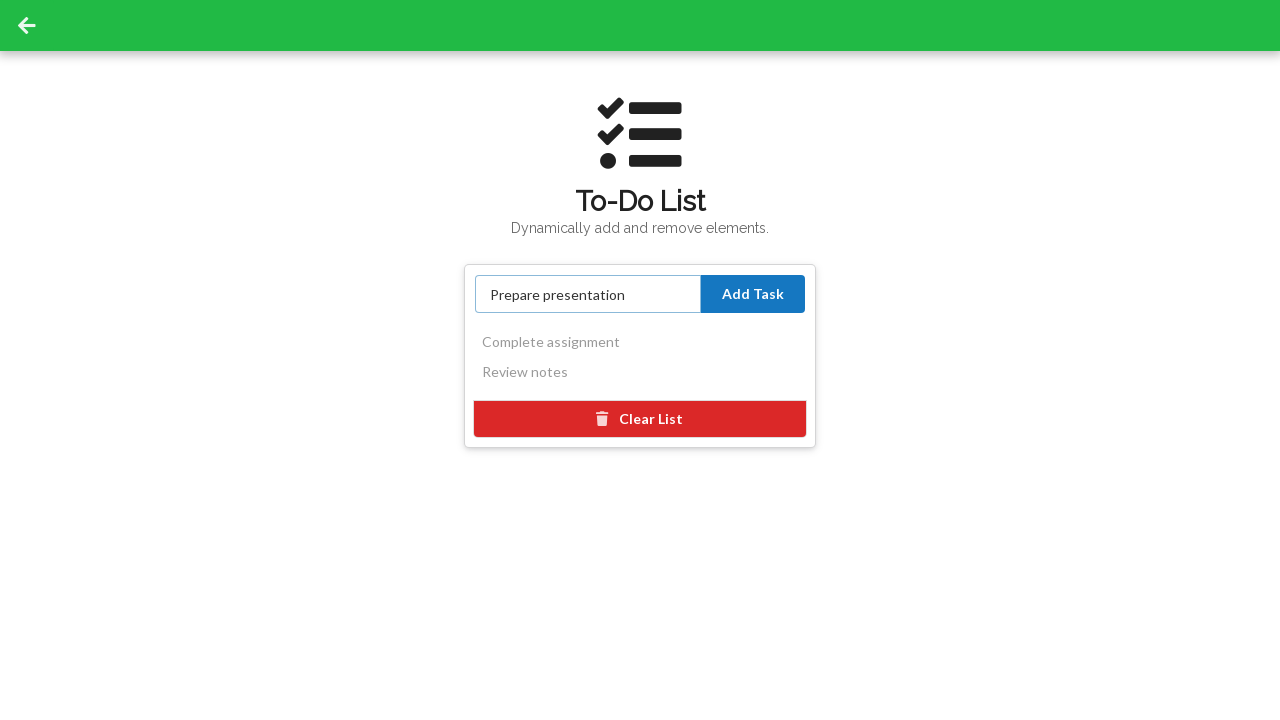

Clicked add button to add third task at (753, 294) on xpath=//button[@class = 'ui blue button']
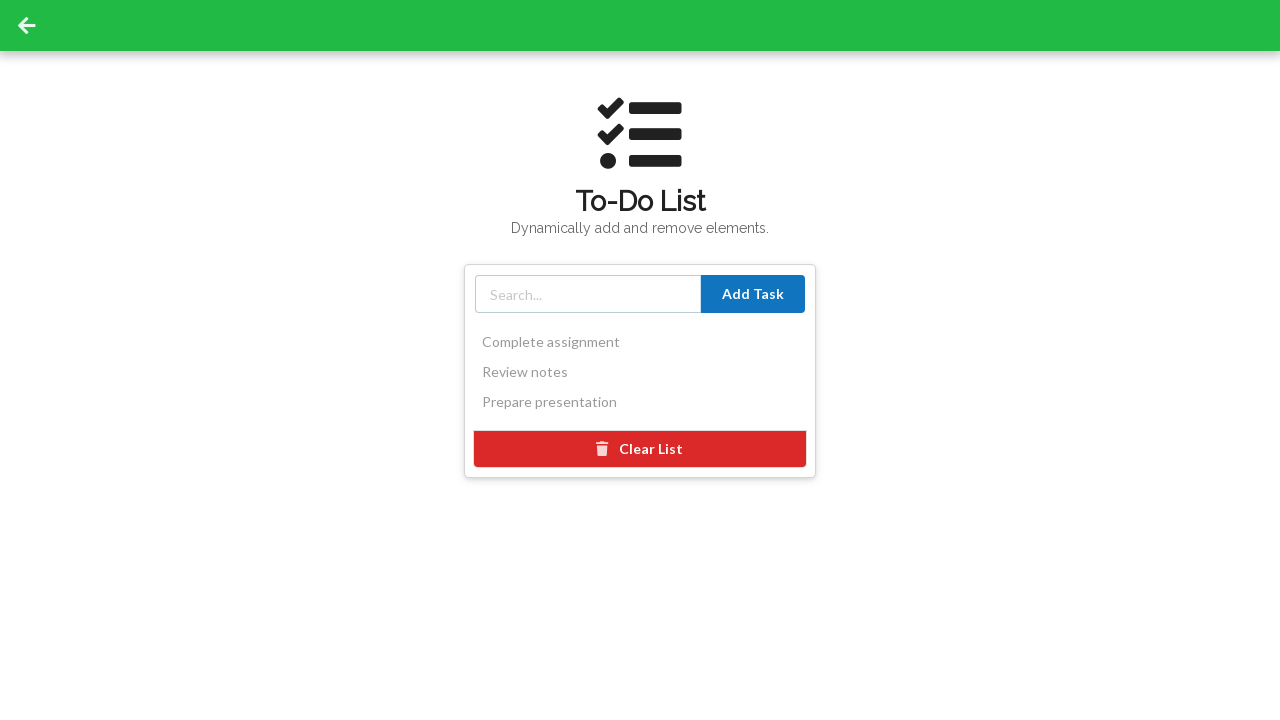

Waited for tasks to be added to the list
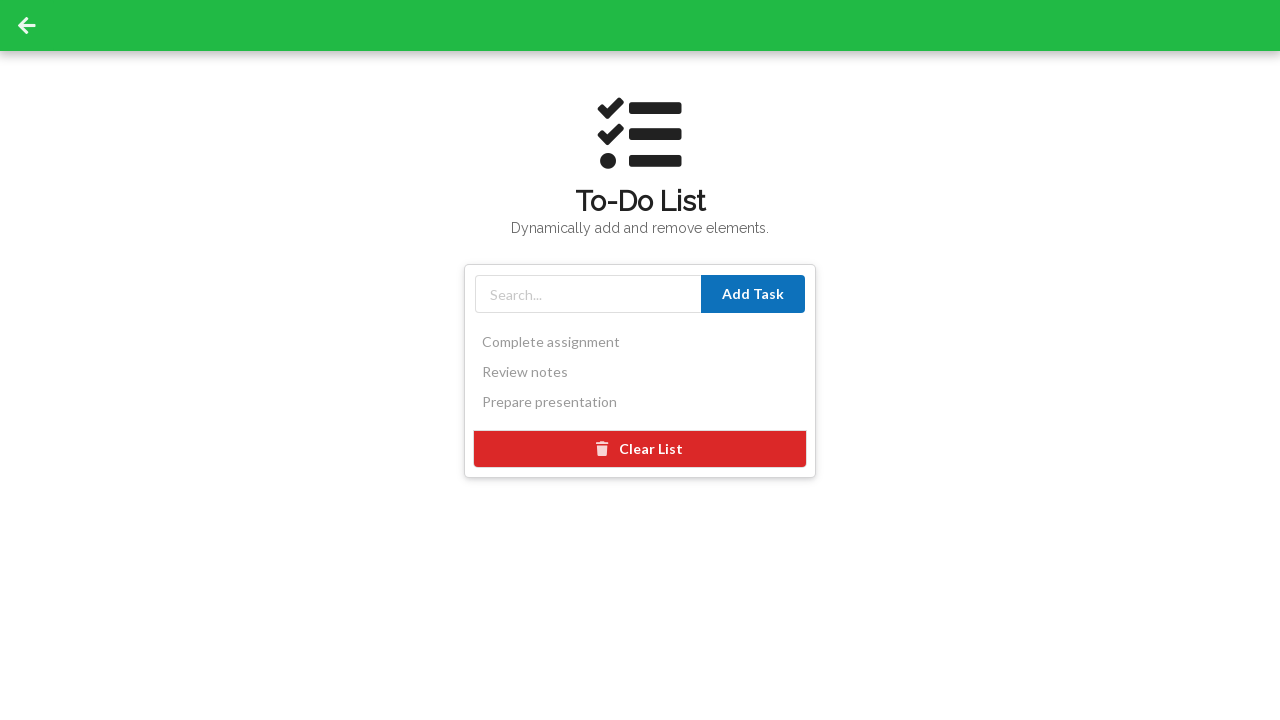

Retrieved all task elements from the list
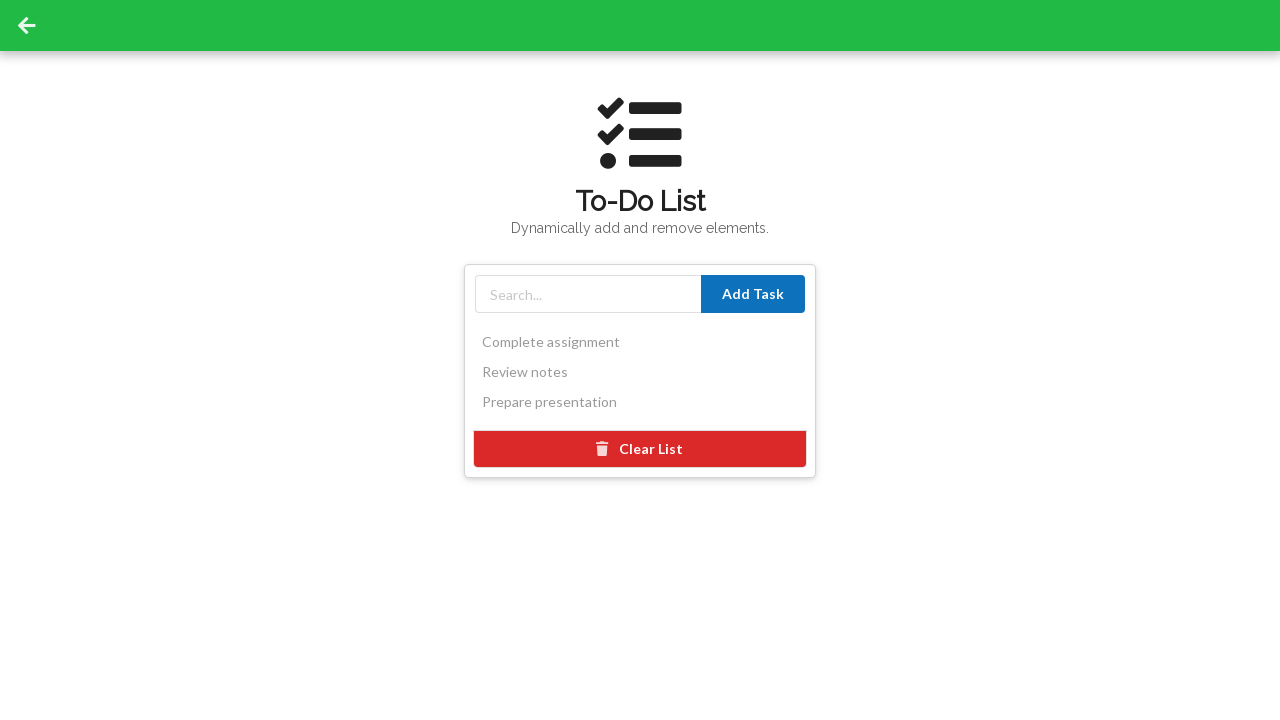

Verified that 3 tasks are present in the list
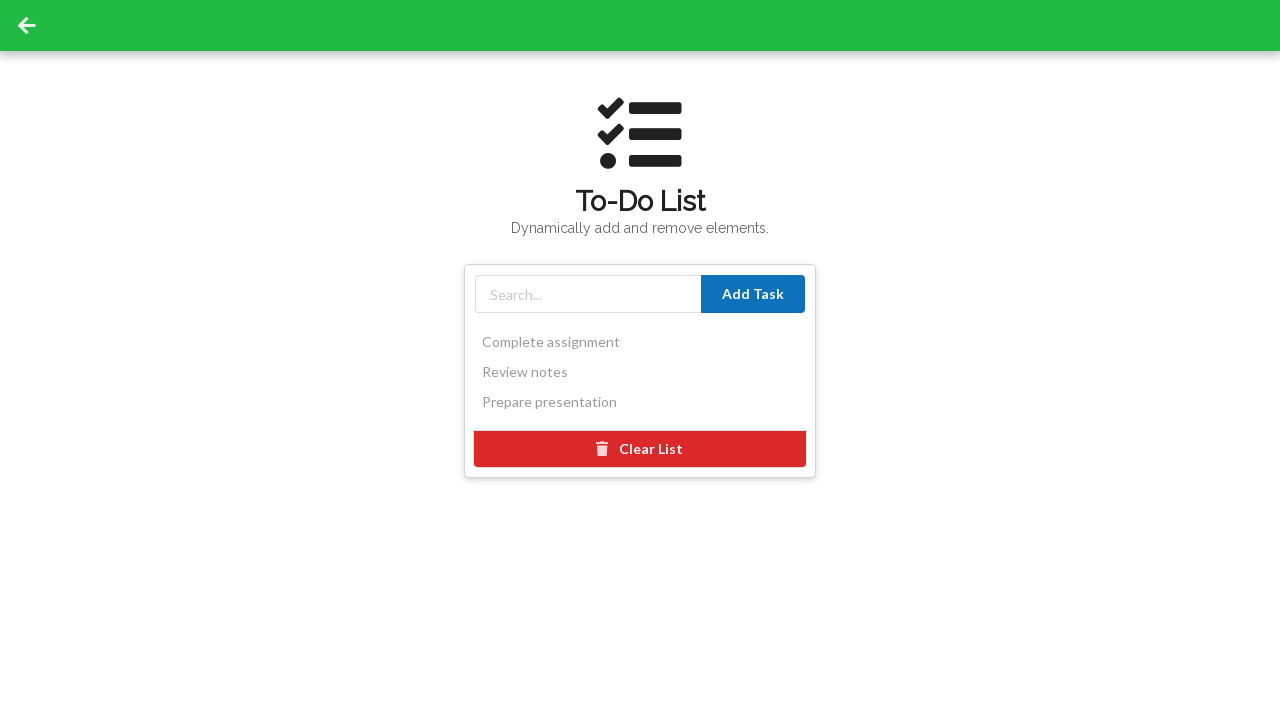

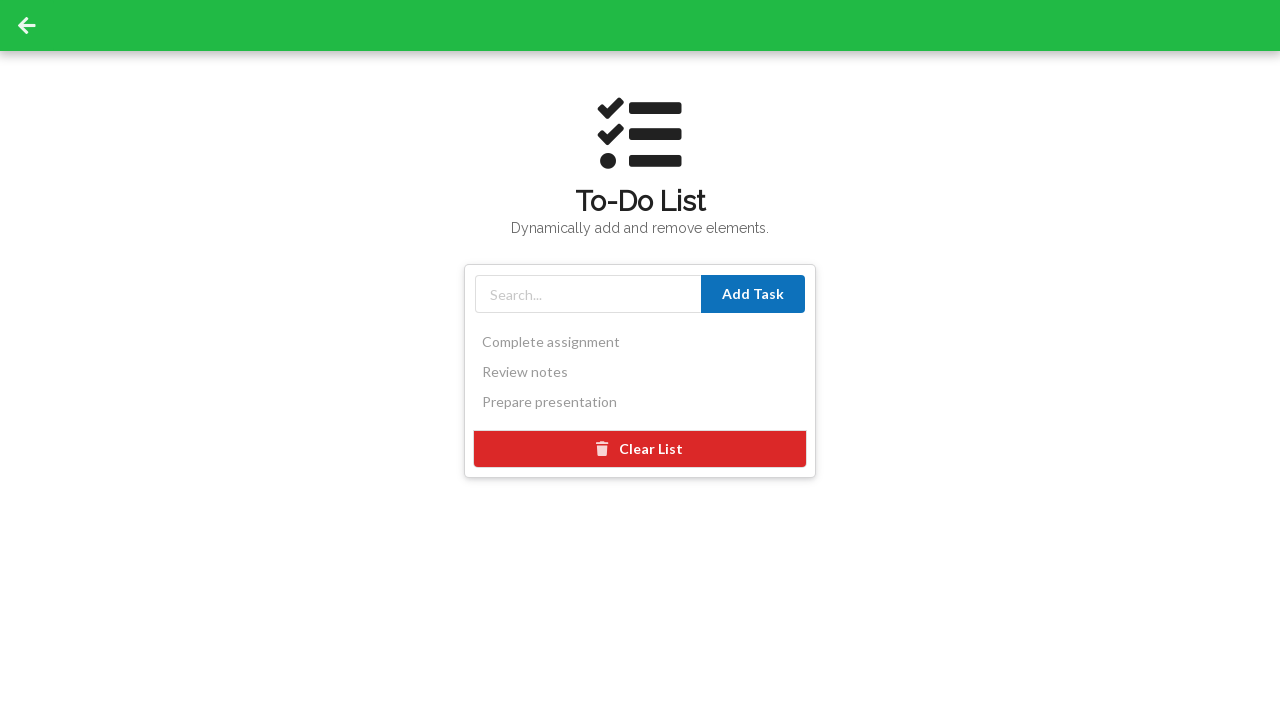